Navigates to the Burger King India website and waits for the page to load

Starting URL: https://www.burgerking.in/

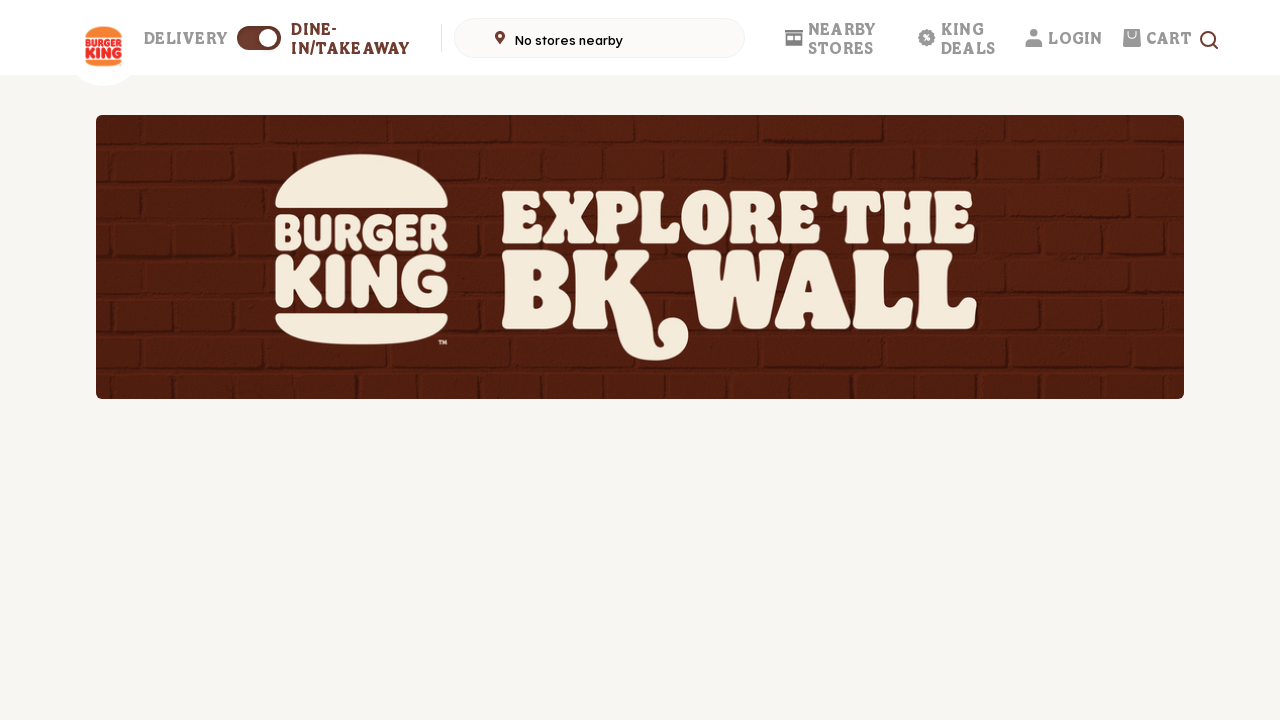

Navigated to Burger King India website
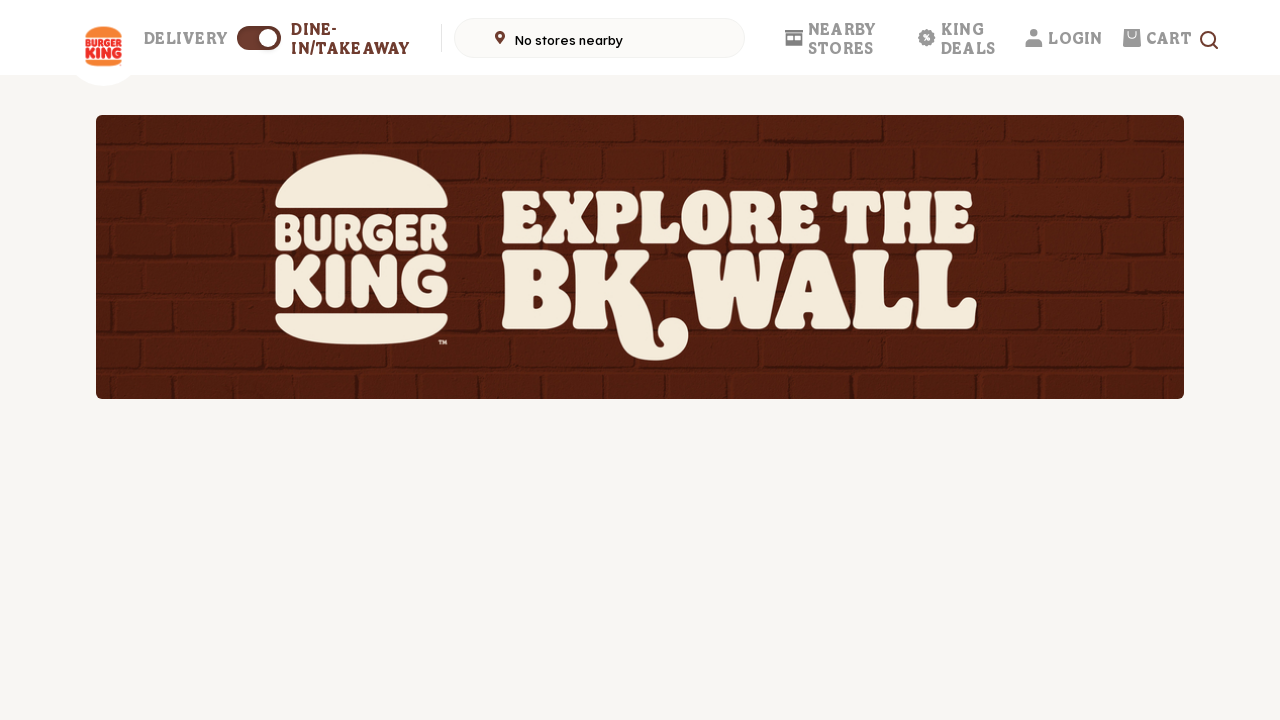

Page loaded completely with networkidle state
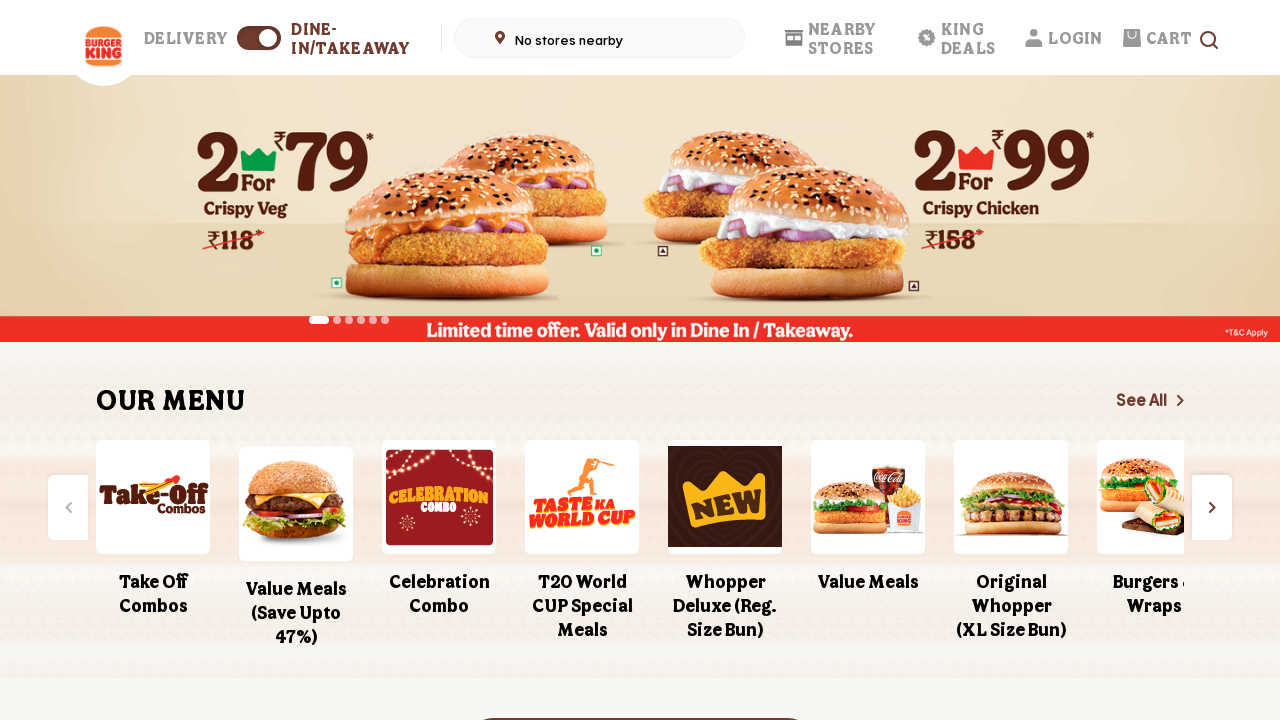

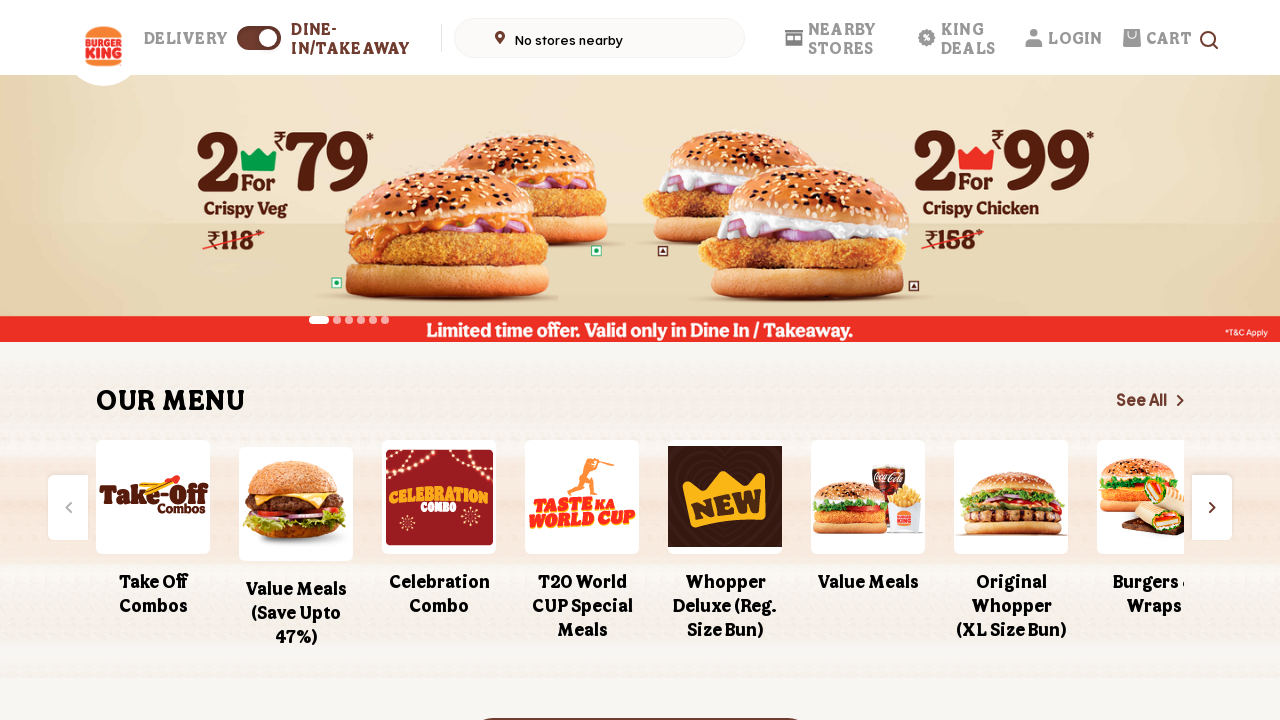